Tests element visibility and invisibility by clicking "Show" to make an element visible, then clicking "Hide" to make it invisible again.

Starting URL: https://slqamsk.github.io/tmp/dl_hidden.html

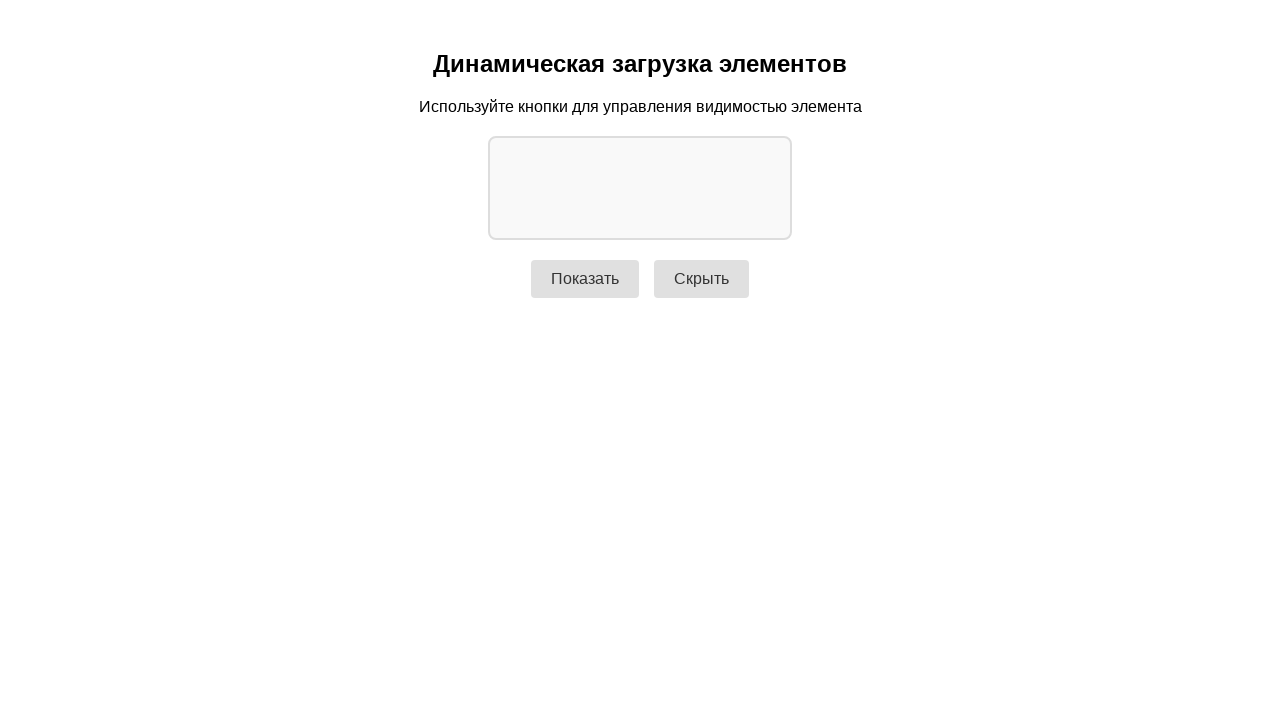

Clicked 'Show' button to make element visible at (585, 279) on #showBtn
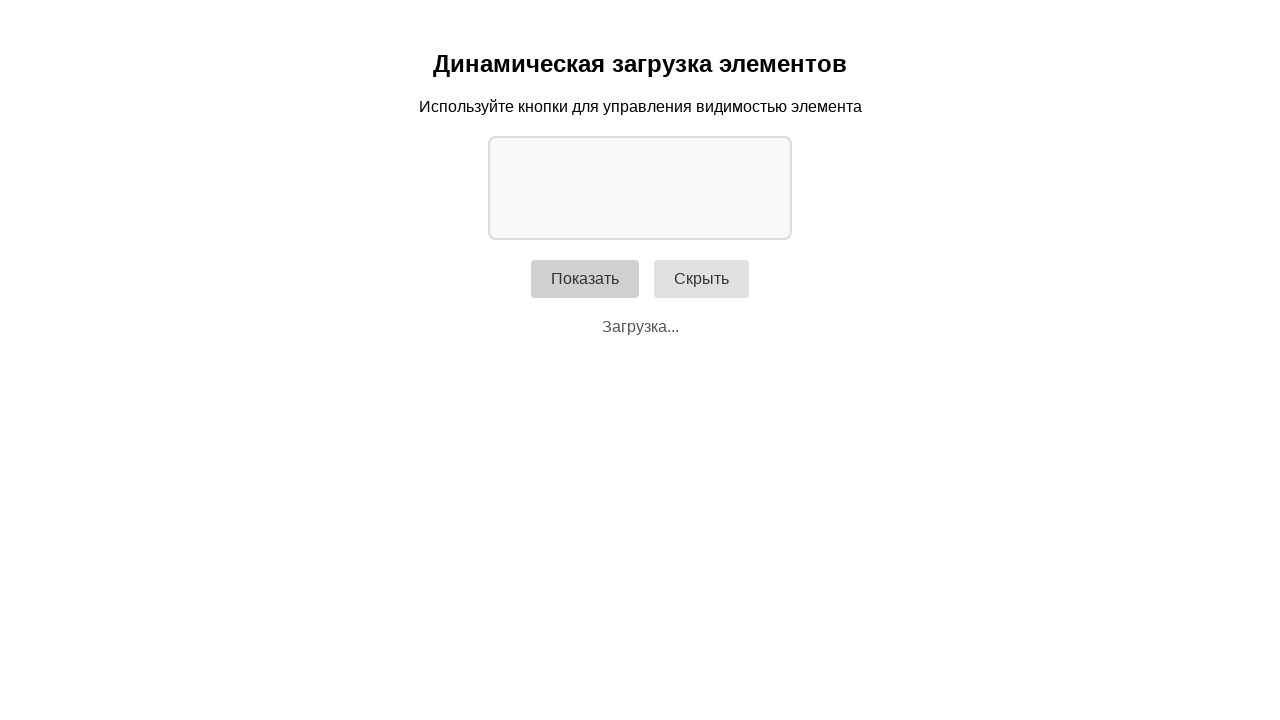

Message element became visible
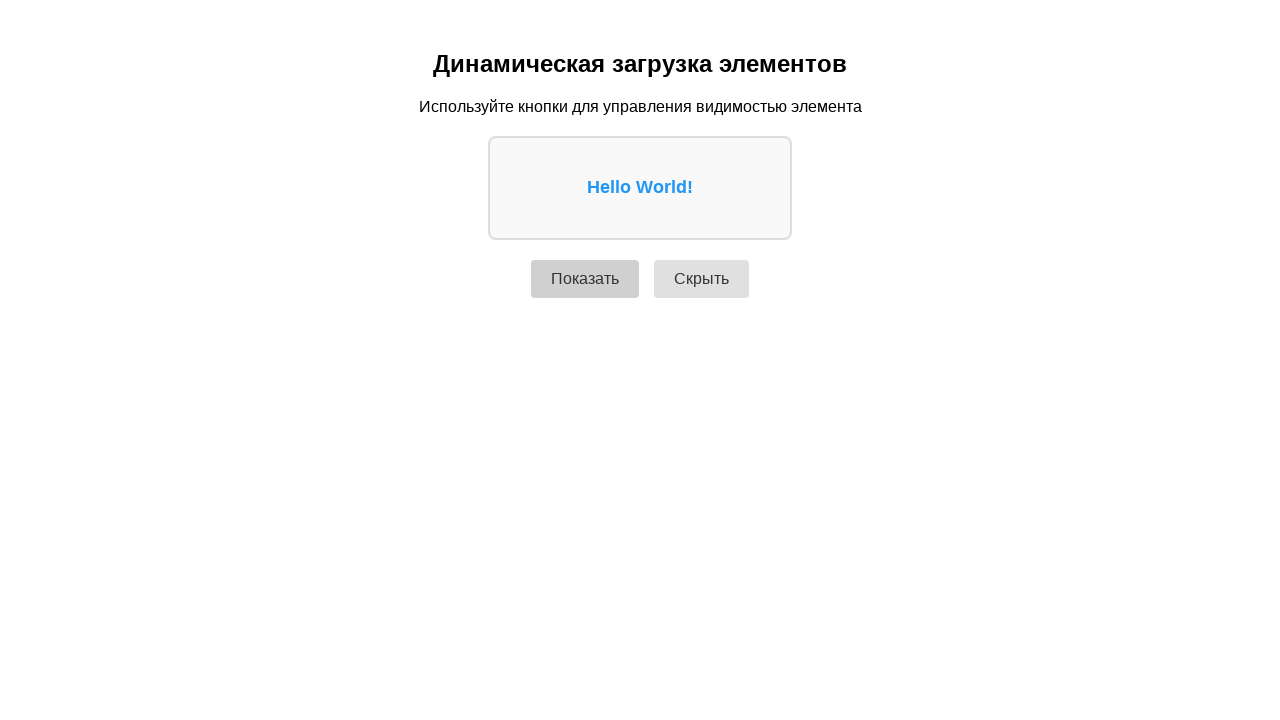

Verified message element is displayed
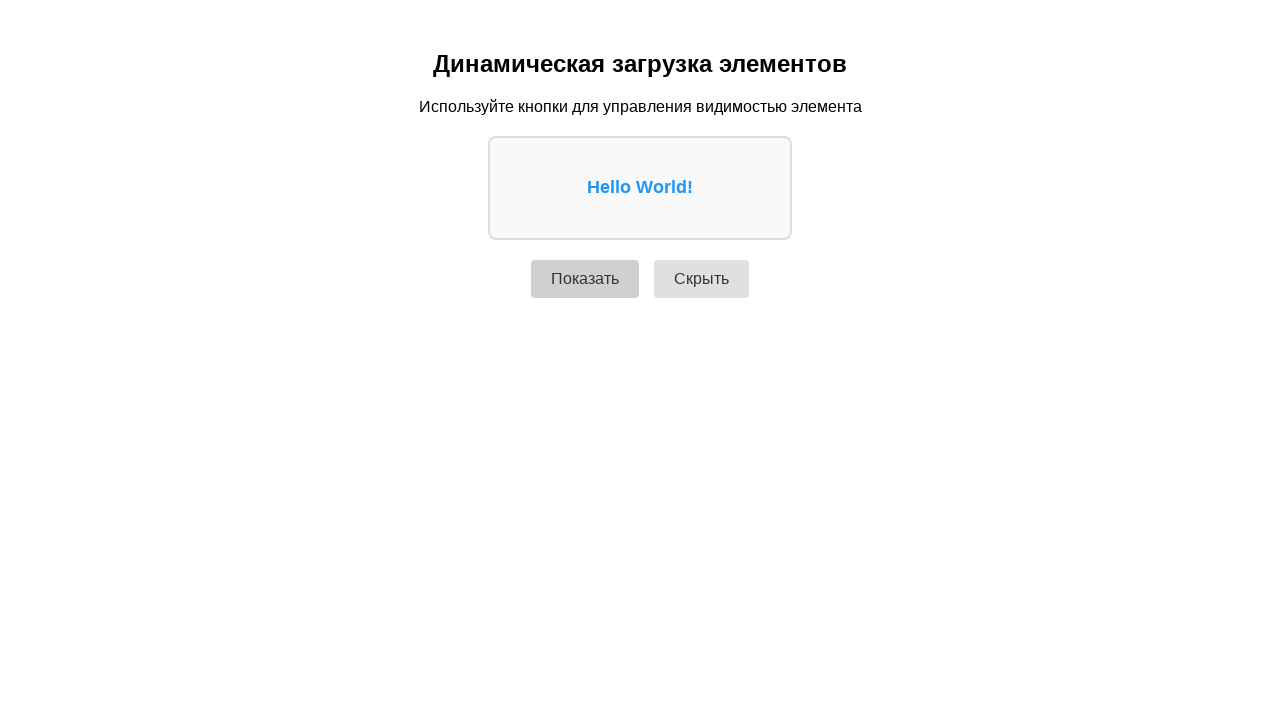

Clicked 'Hide' button to make element invisible at (702, 279) on #hideBtn
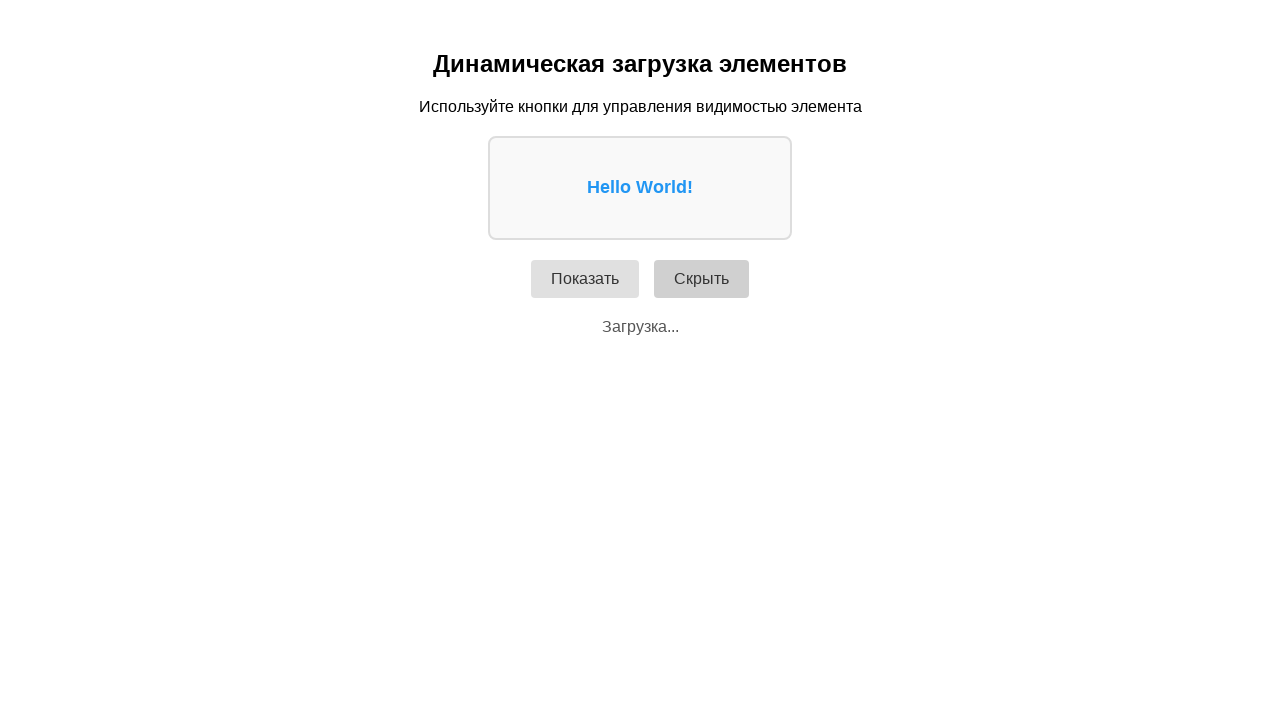

Message element became hidden
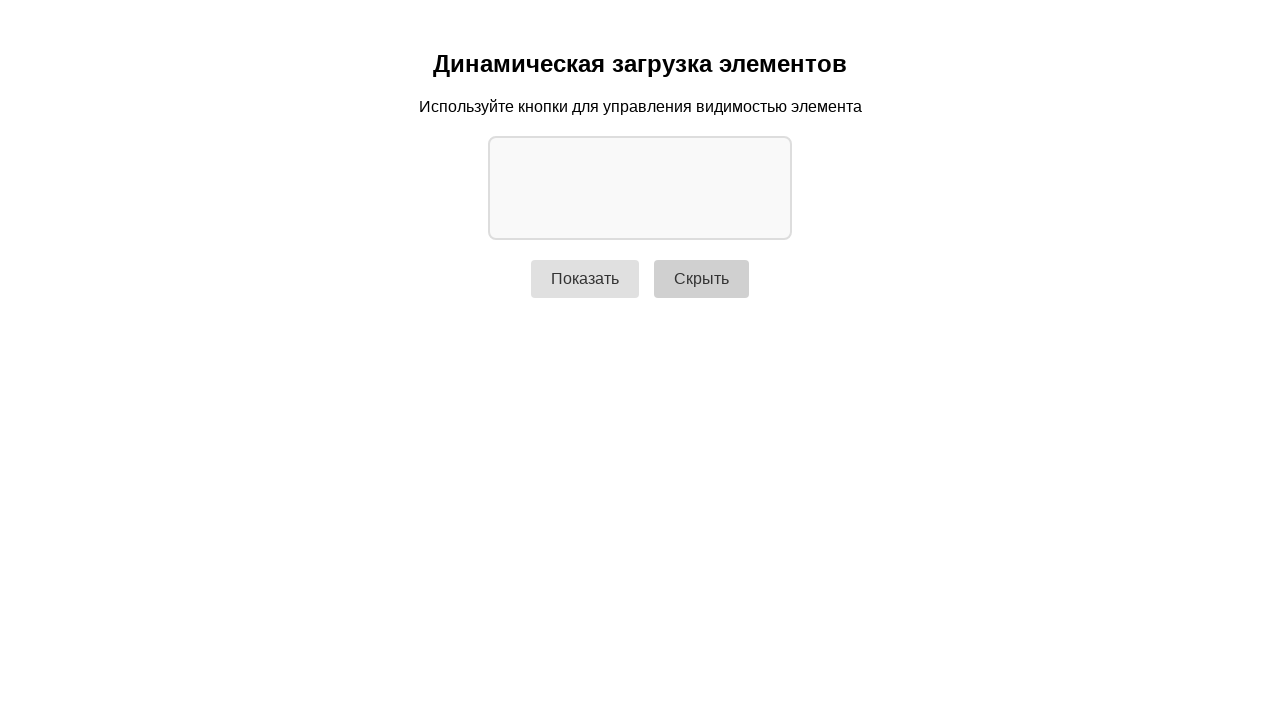

Verified message element is not displayed
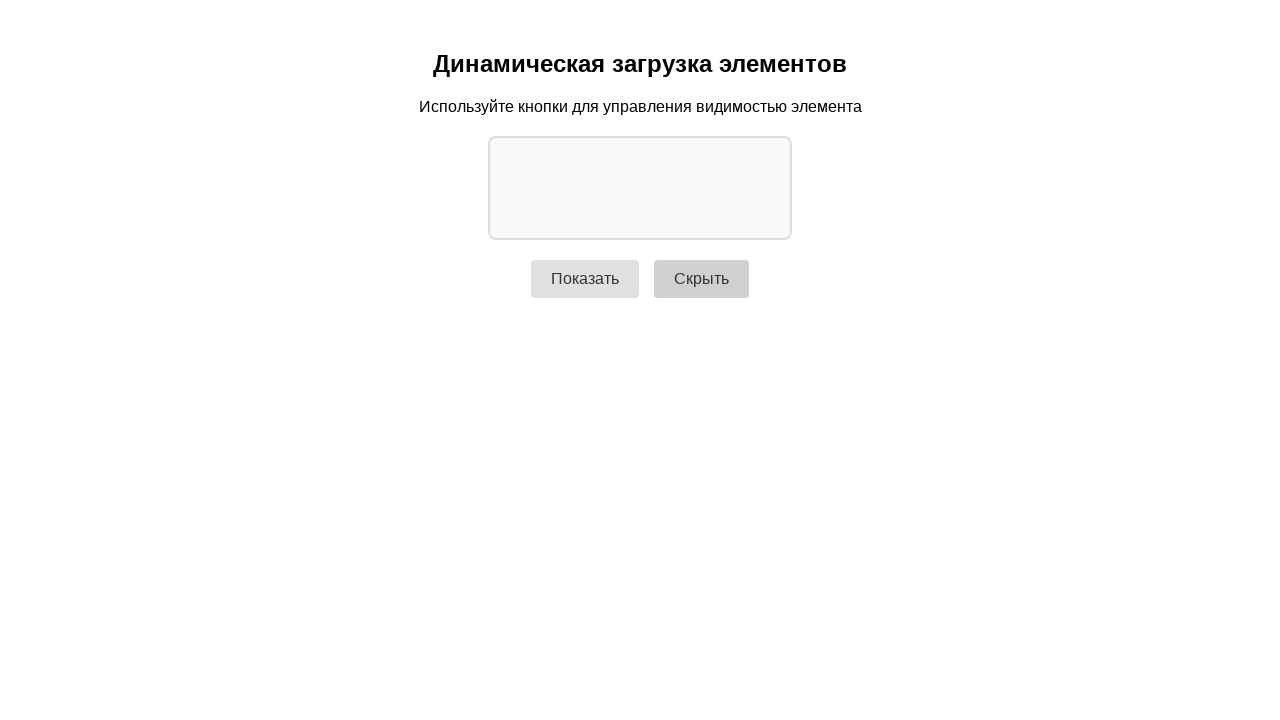

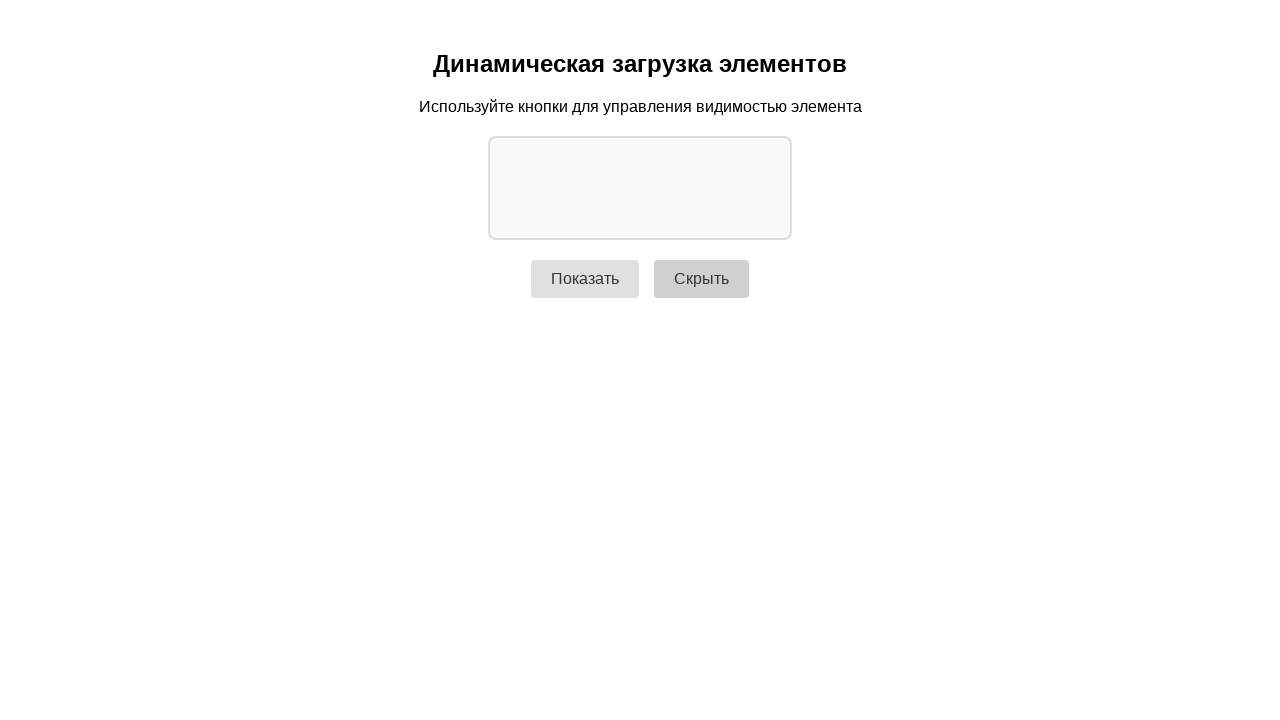